Tests adding a randomly selected product to cart after logging in

Starting URL: https://www.saucedemo.com/

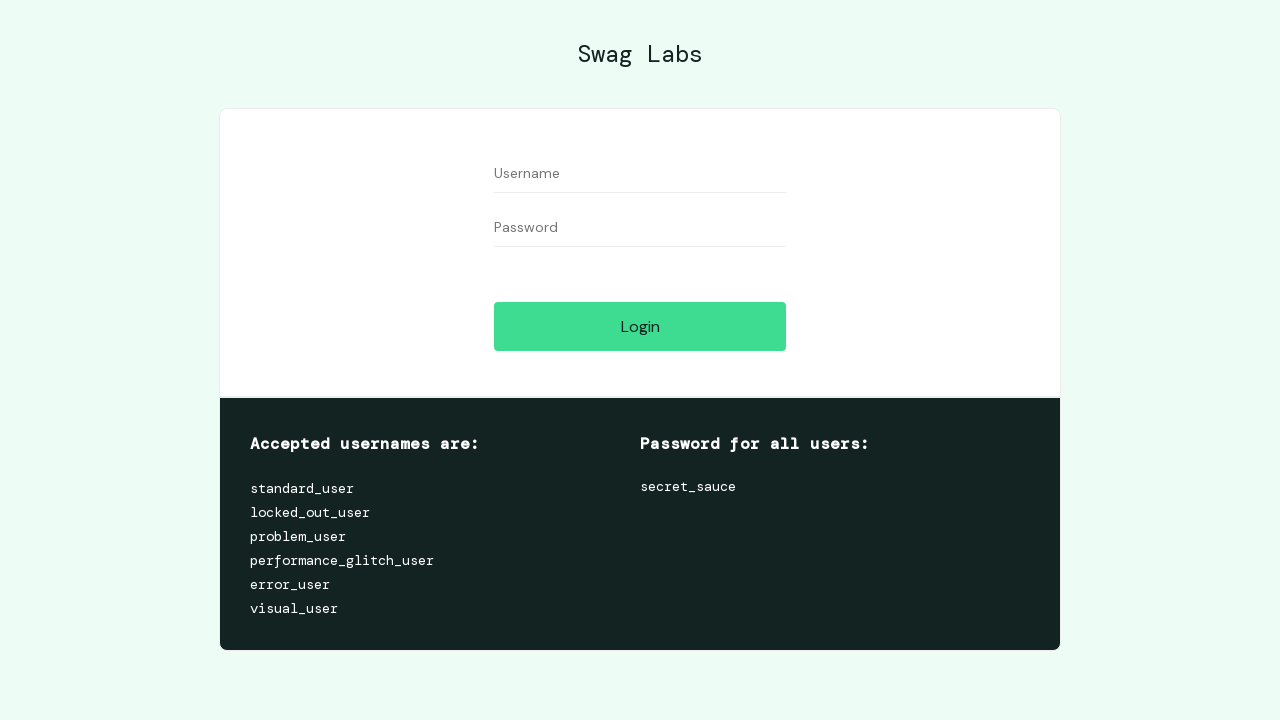

Filled username field with 'standard_user' on #user-name
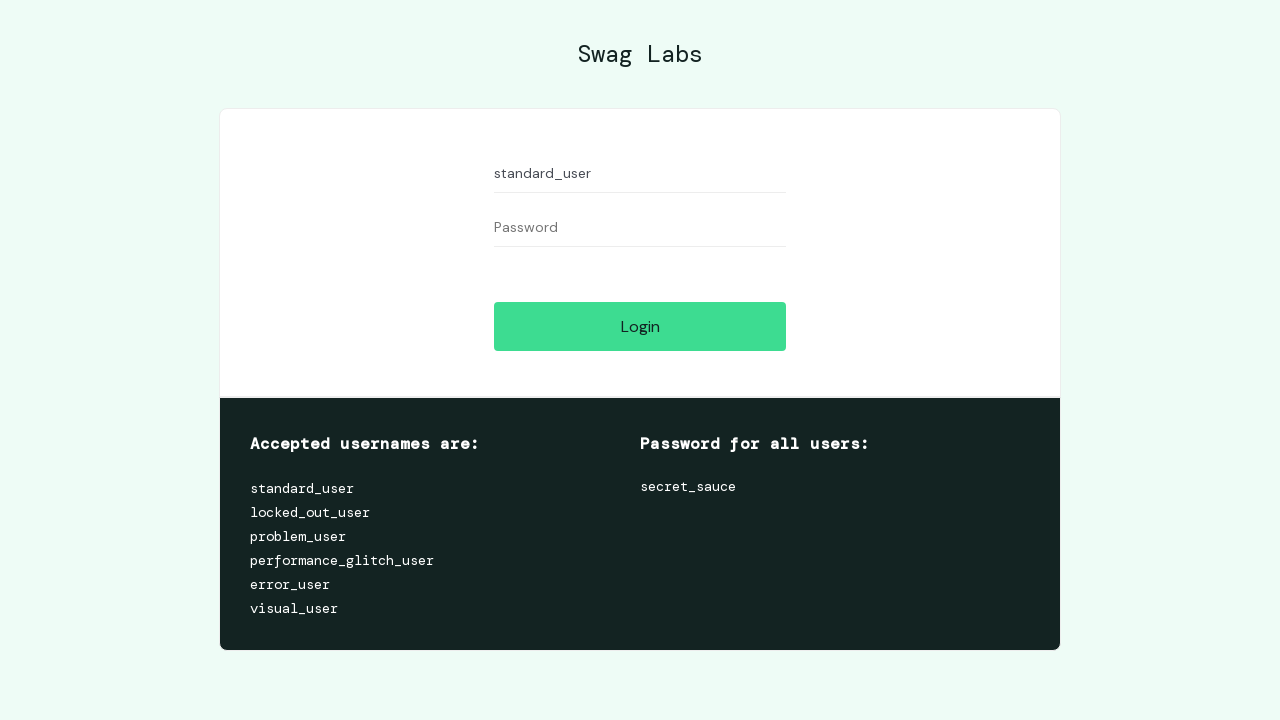

Filled password field with 'secret_sauce' on #password
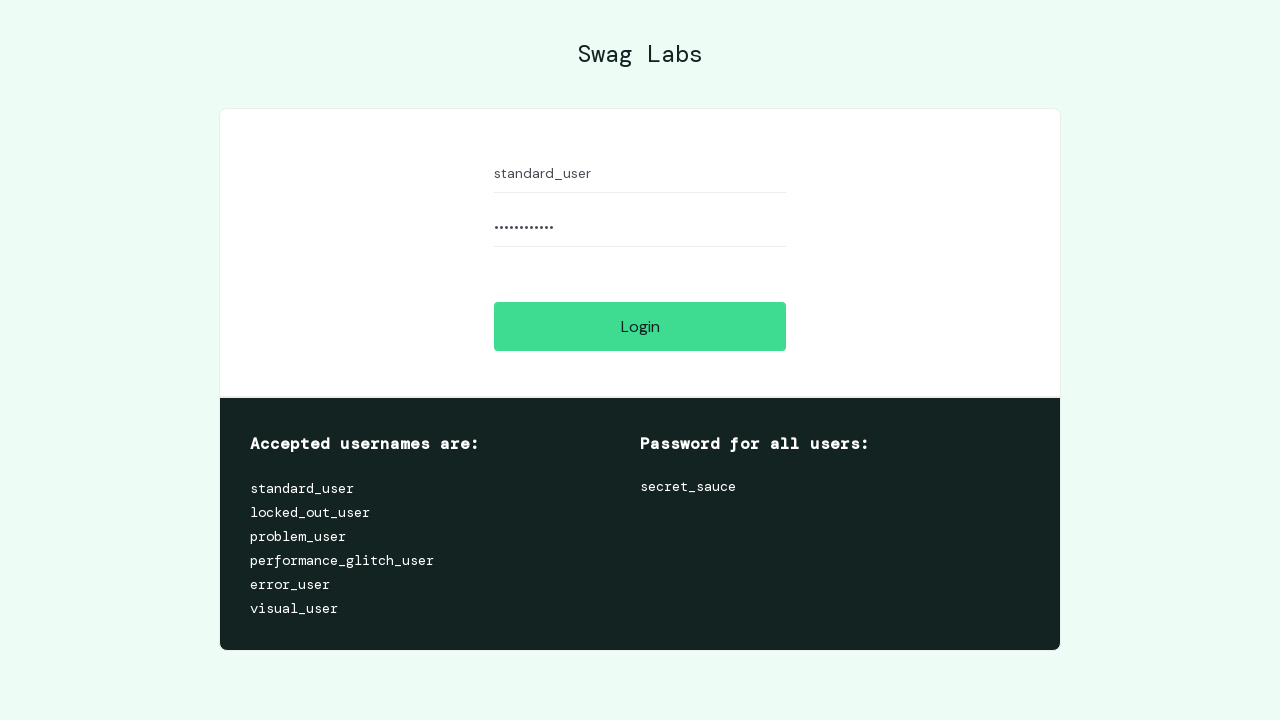

Clicked login button at (640, 326) on #login-button
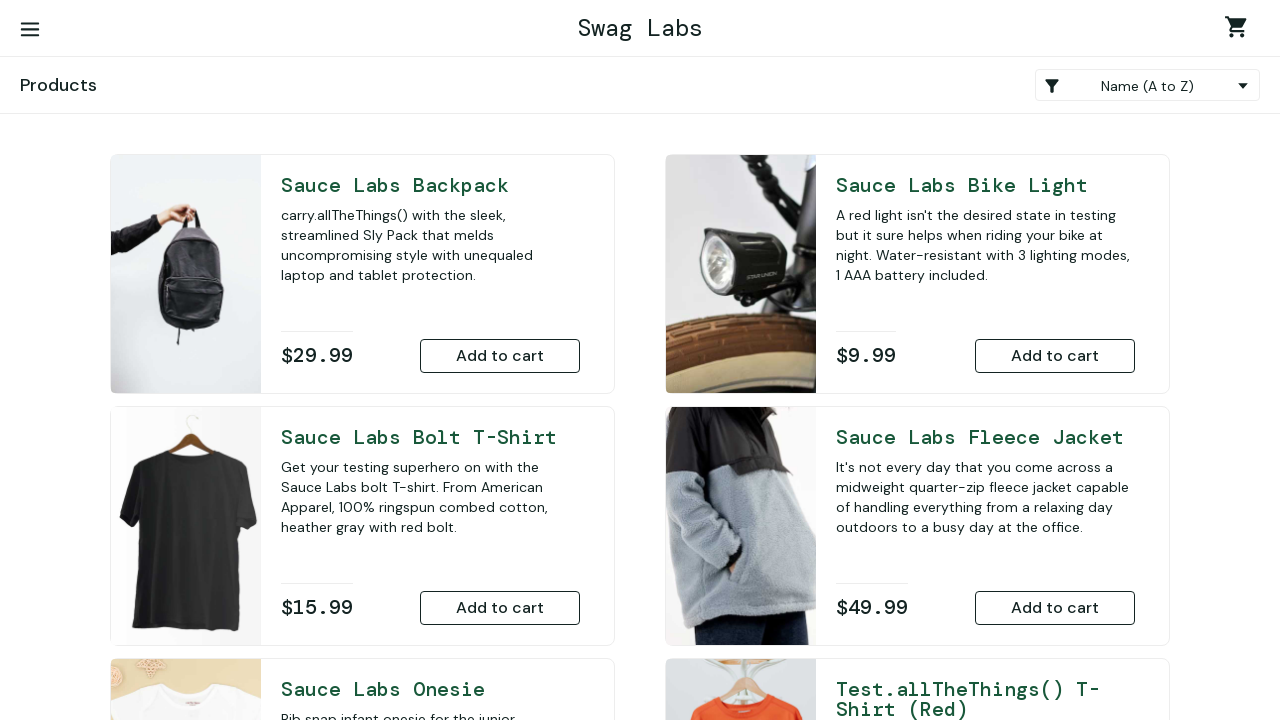

Products loaded on inventory page
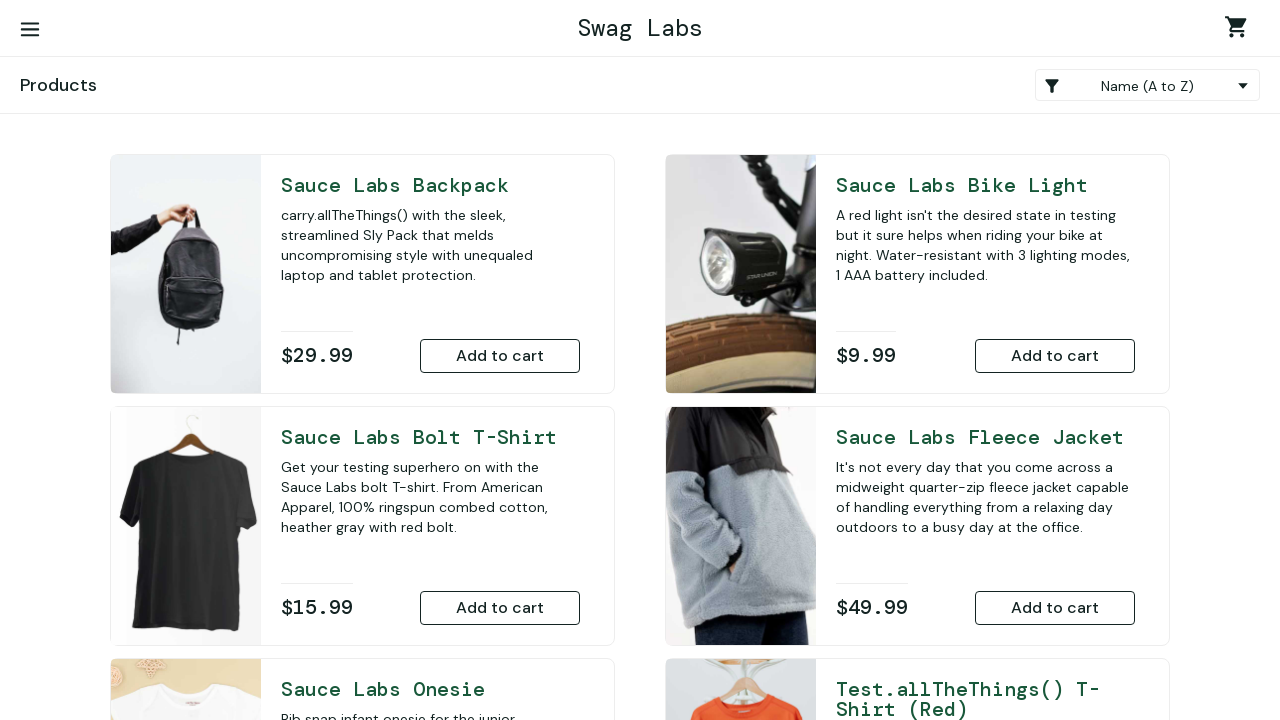

Found 6 products available
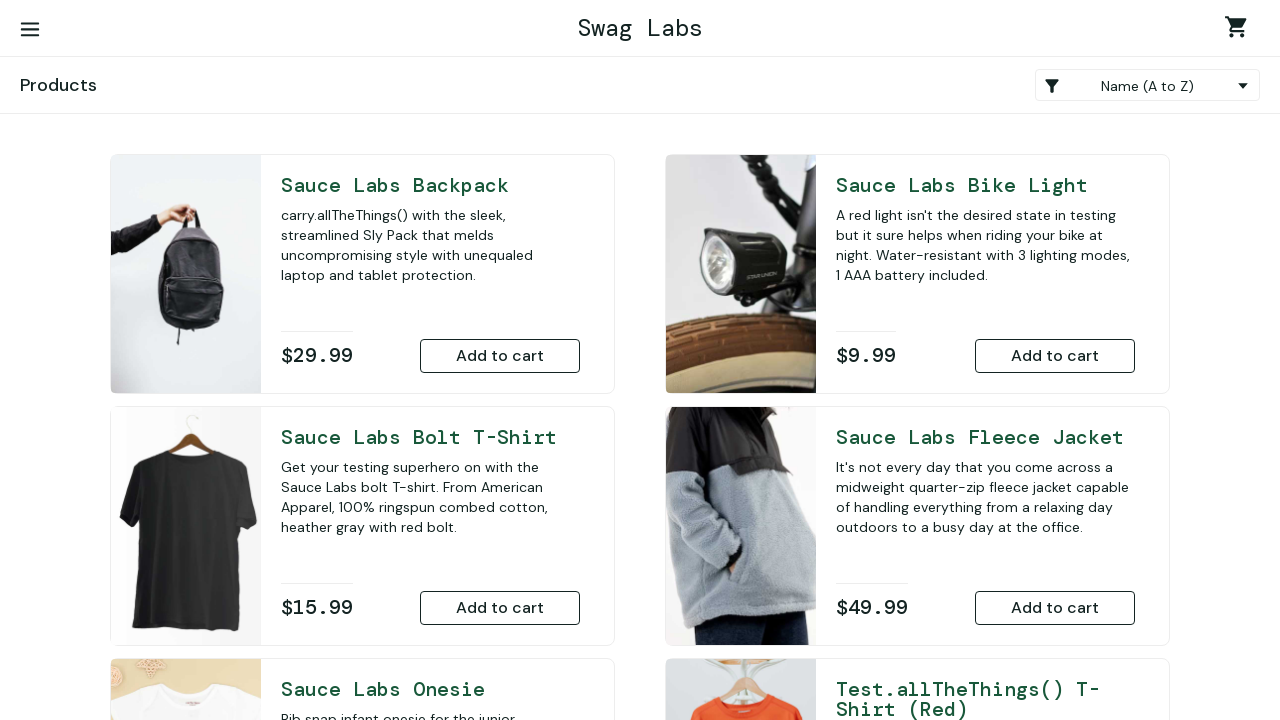

Randomly selected product at index 0
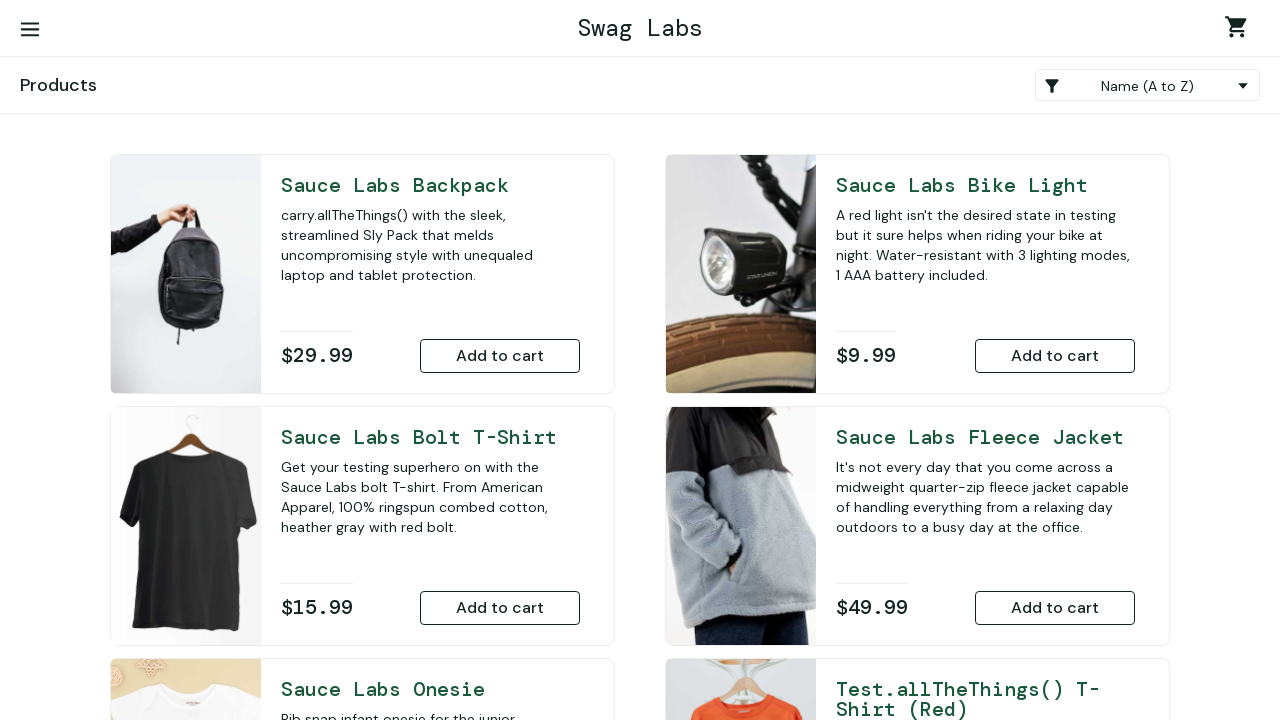

Scrolled to selected product (index 0)
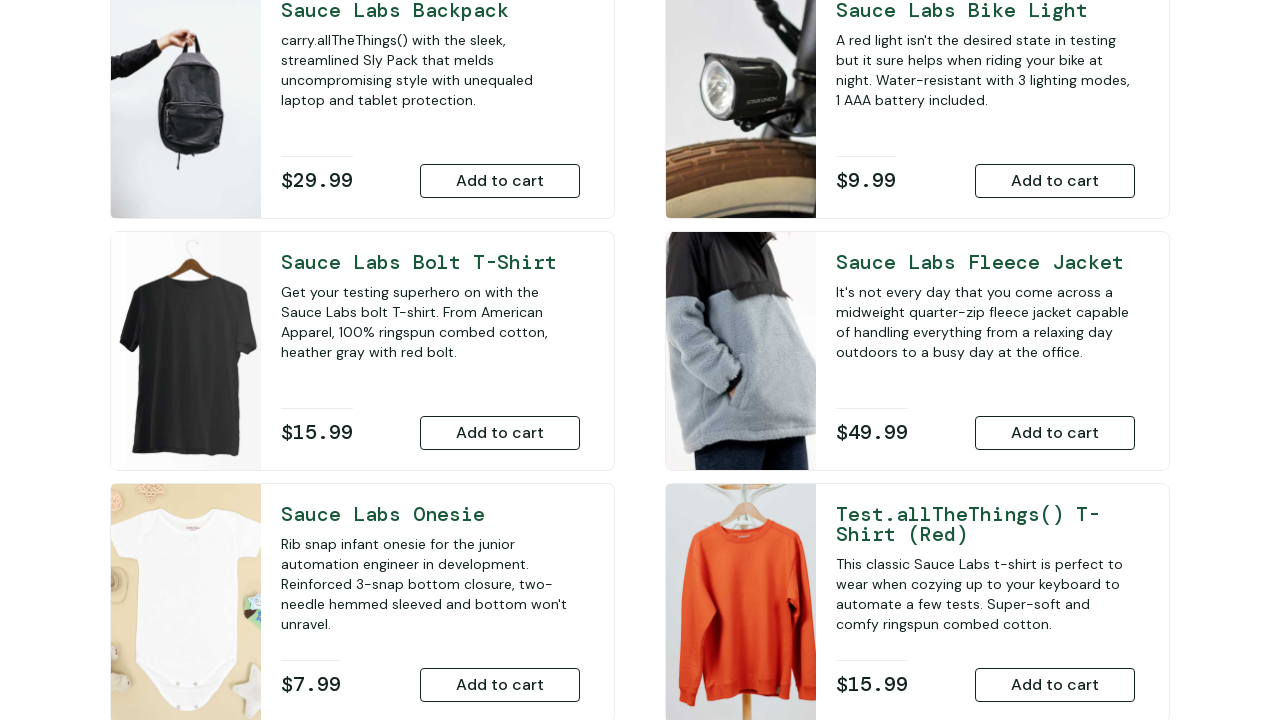

Located add to cart button for selected product
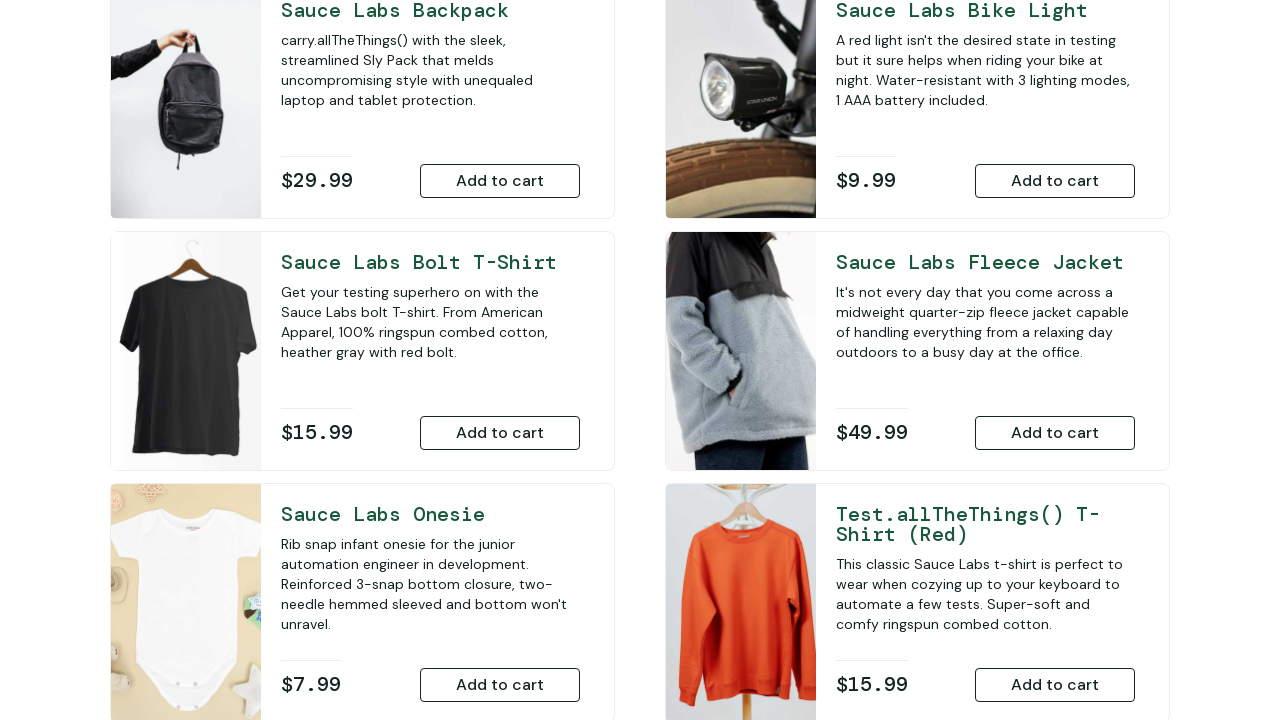

Clicked add to cart button for randomly selected product
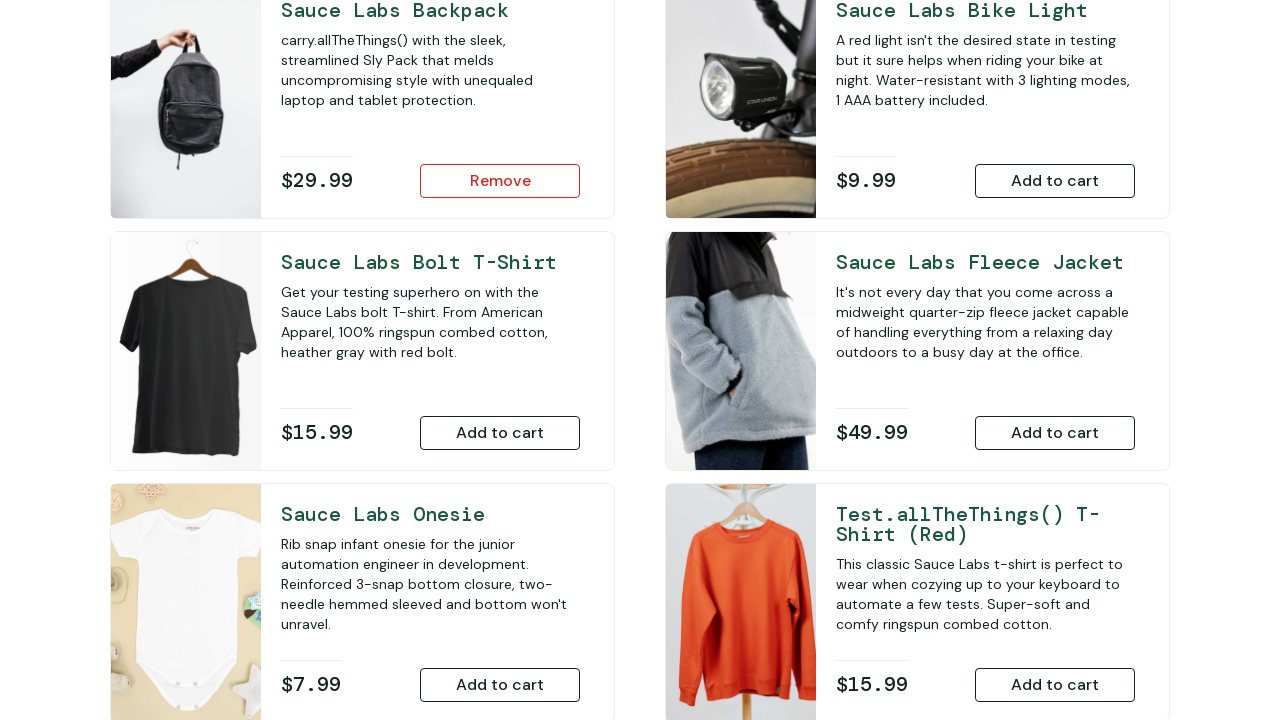

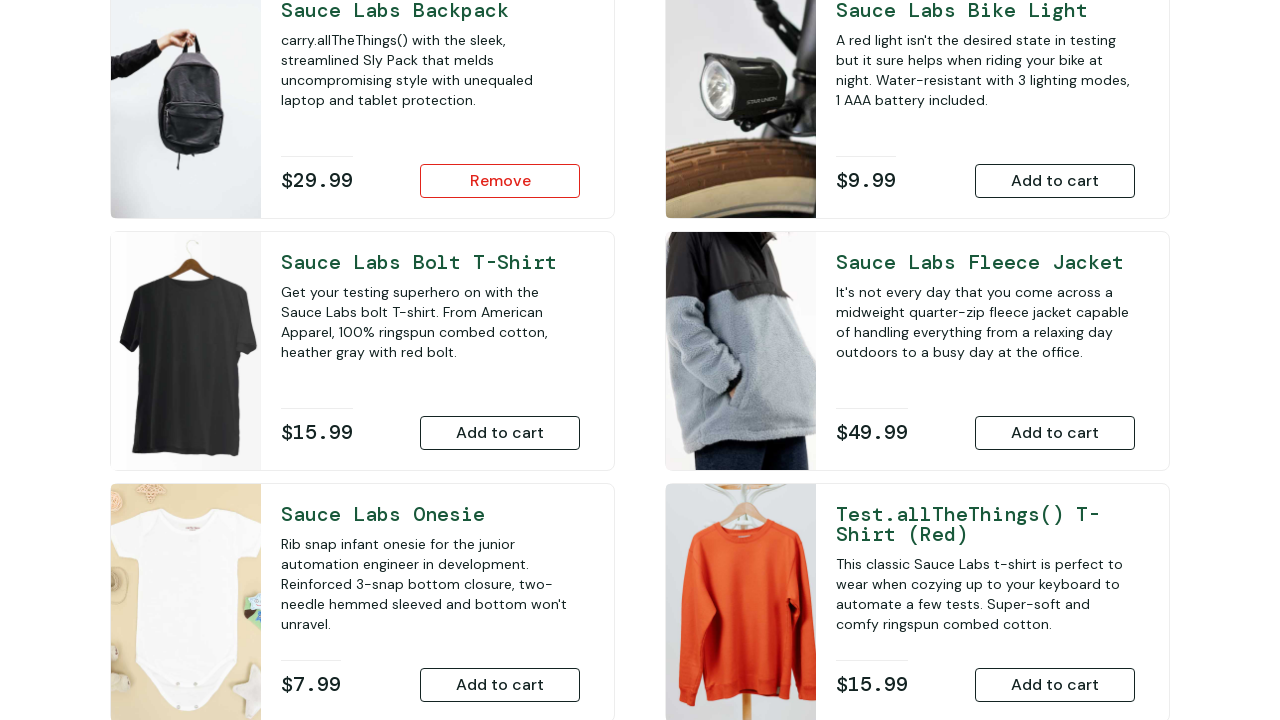